Tests web element operations on an input field including sending keys, clicking, reading text, getting dimensions, and clearing the field

Starting URL: http://the-internet.herokuapp.com/inputs

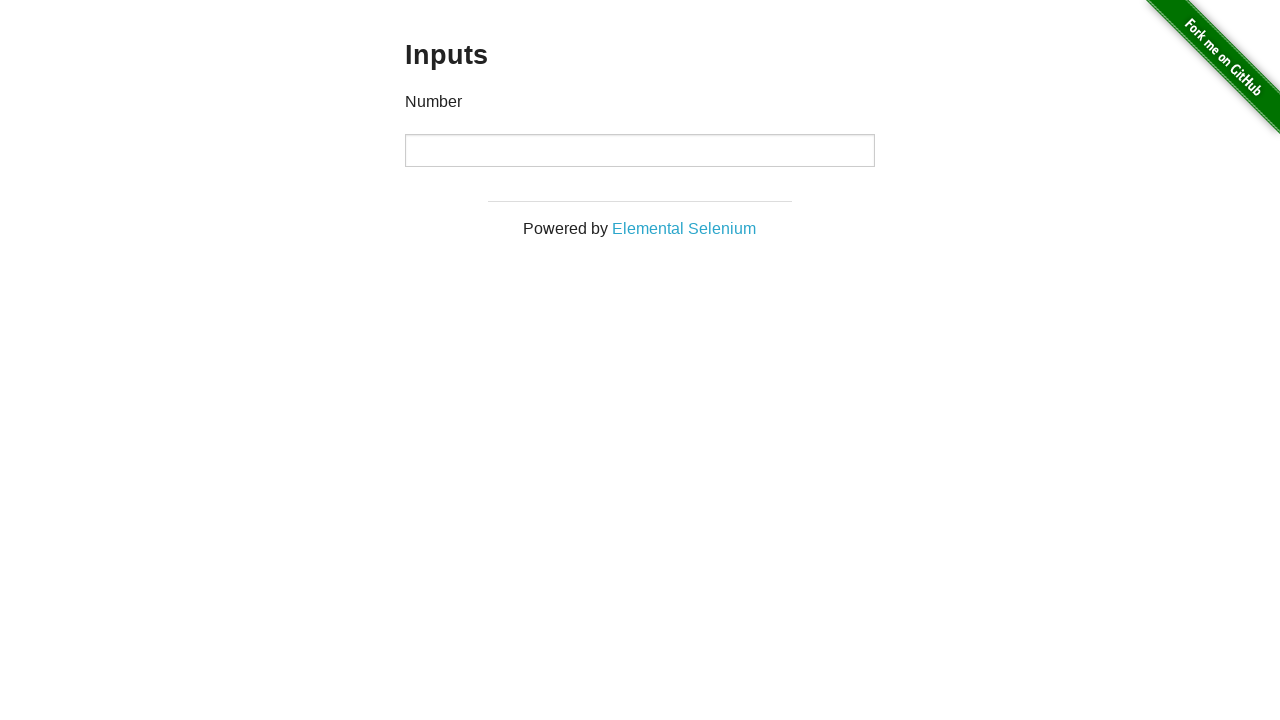

Page loaded successfully
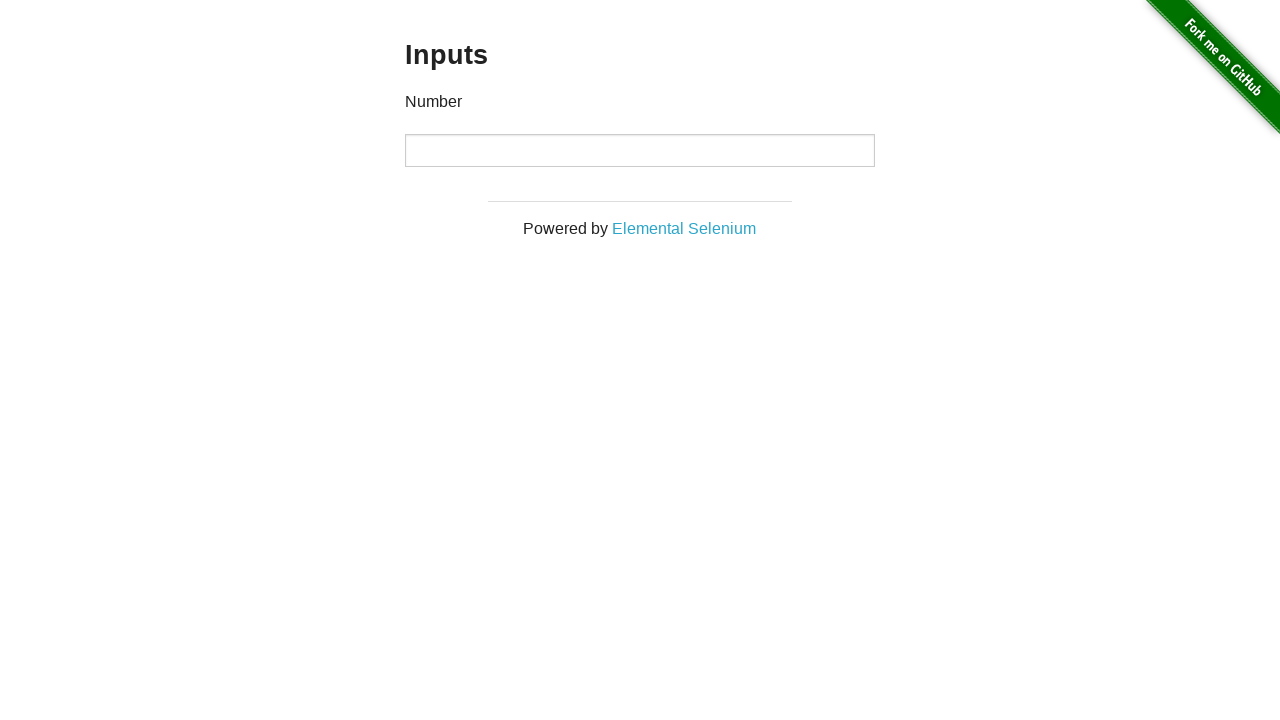

Filled input field with '99' on input
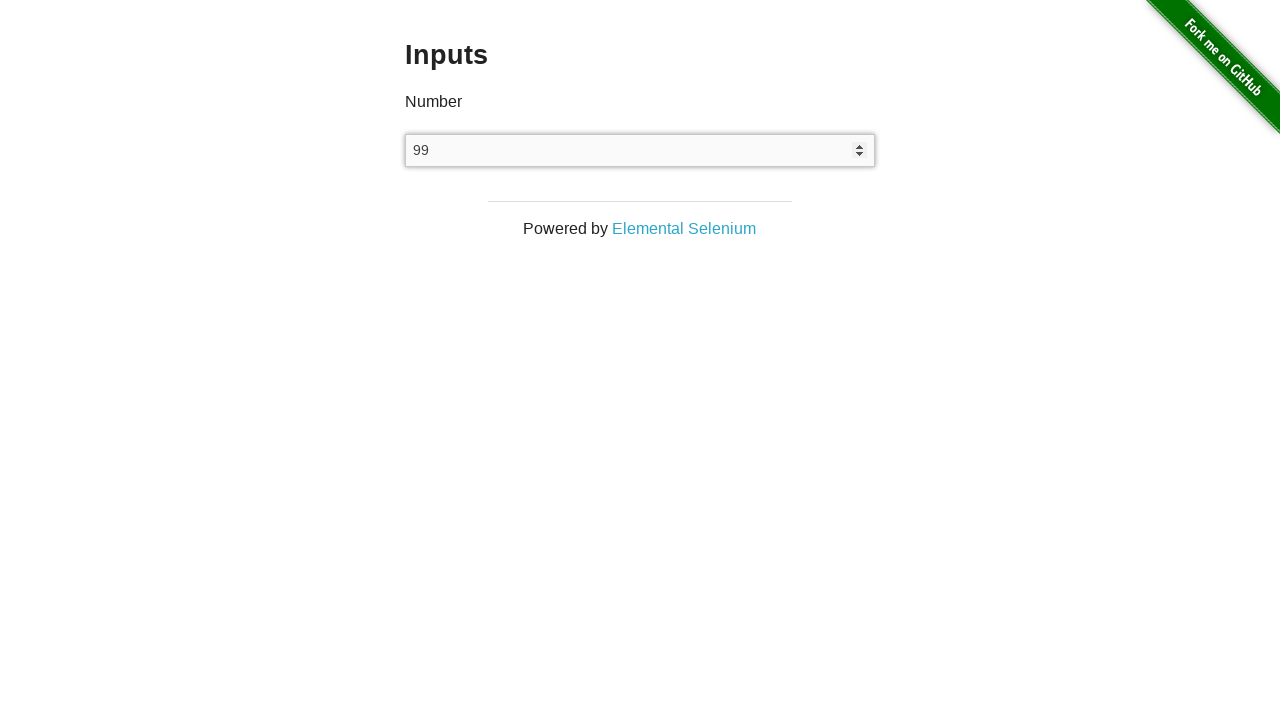

Clicked on the input field at (640, 150) on input
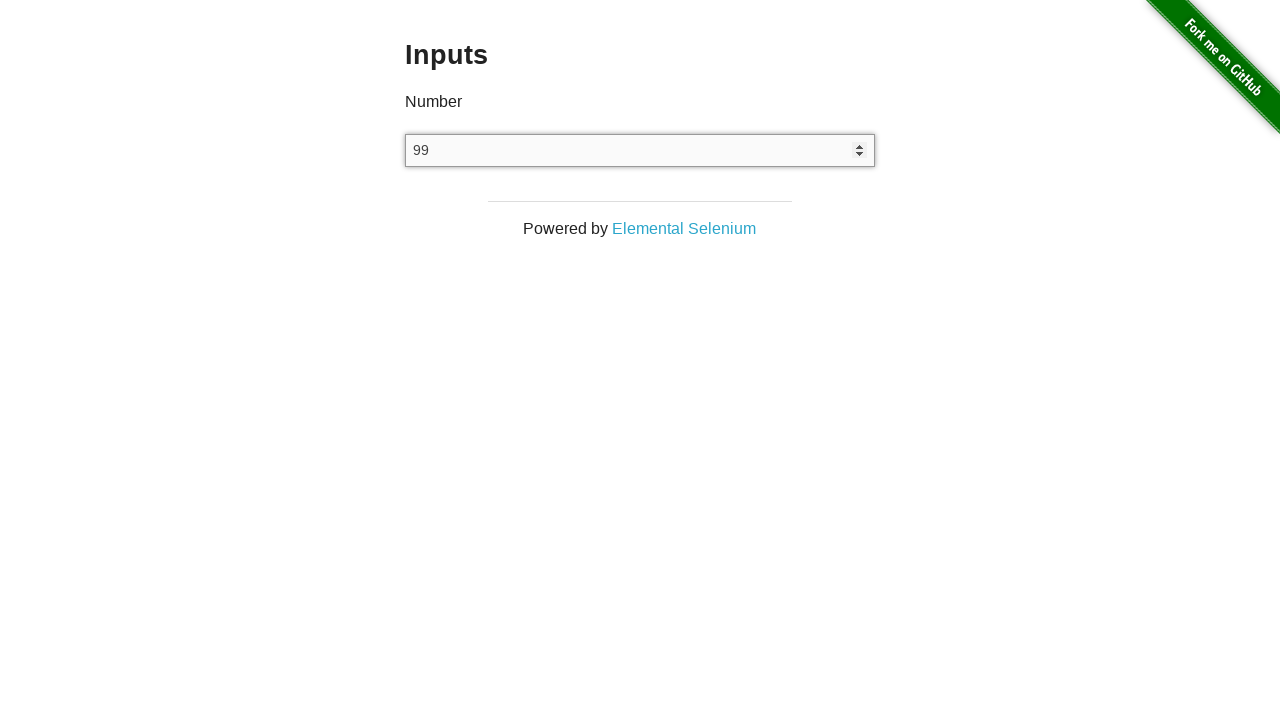

Retrieved input field value: 99
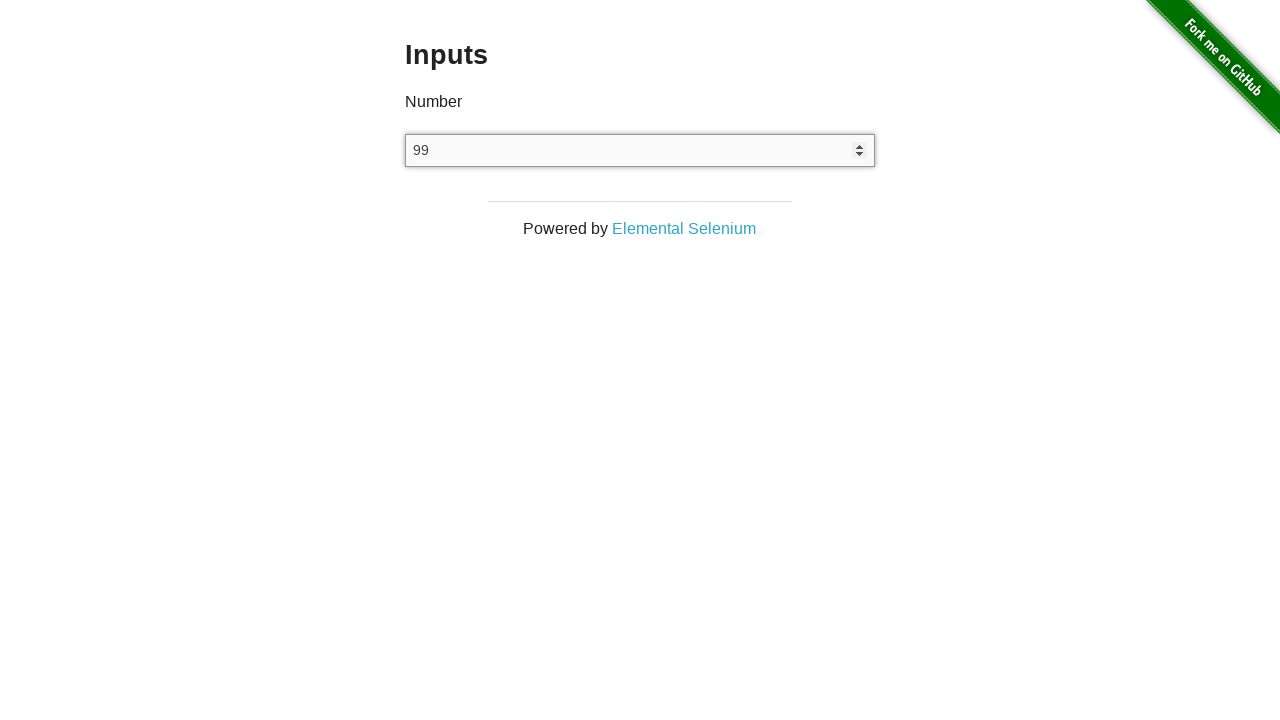

Retrieved input field dimensions: width=470, height=32.375
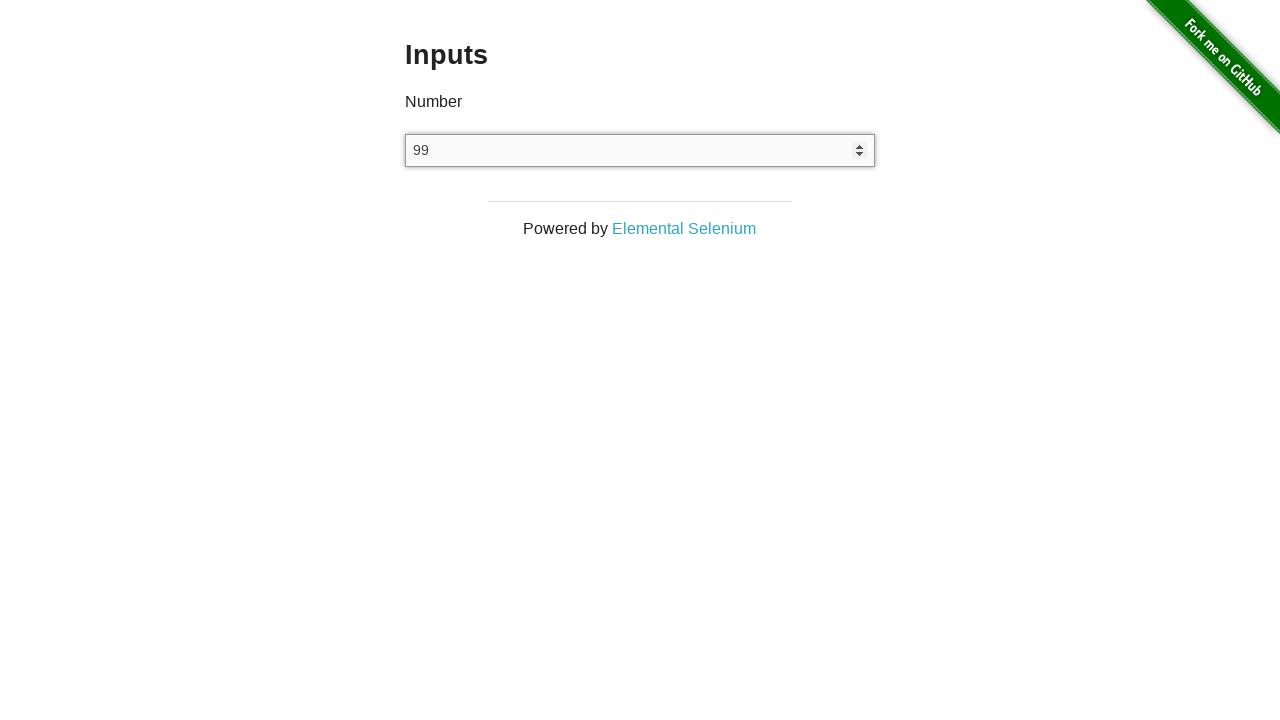

Cleared the input field on input
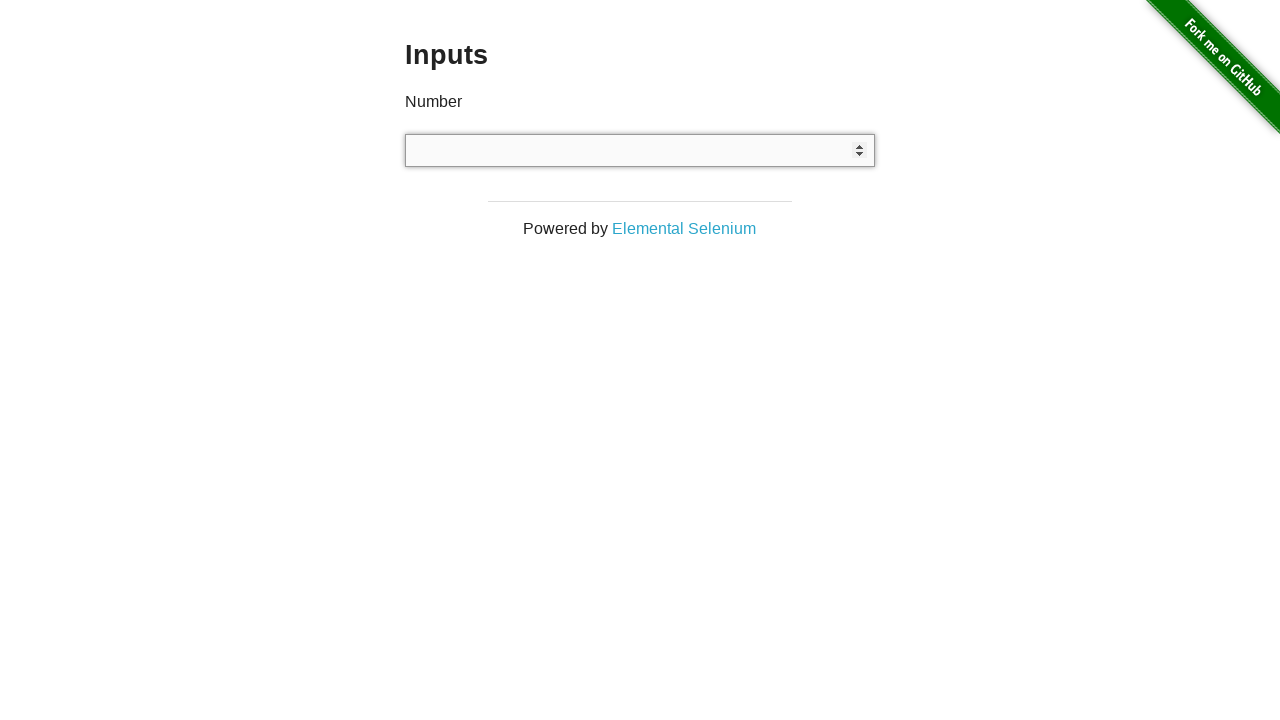

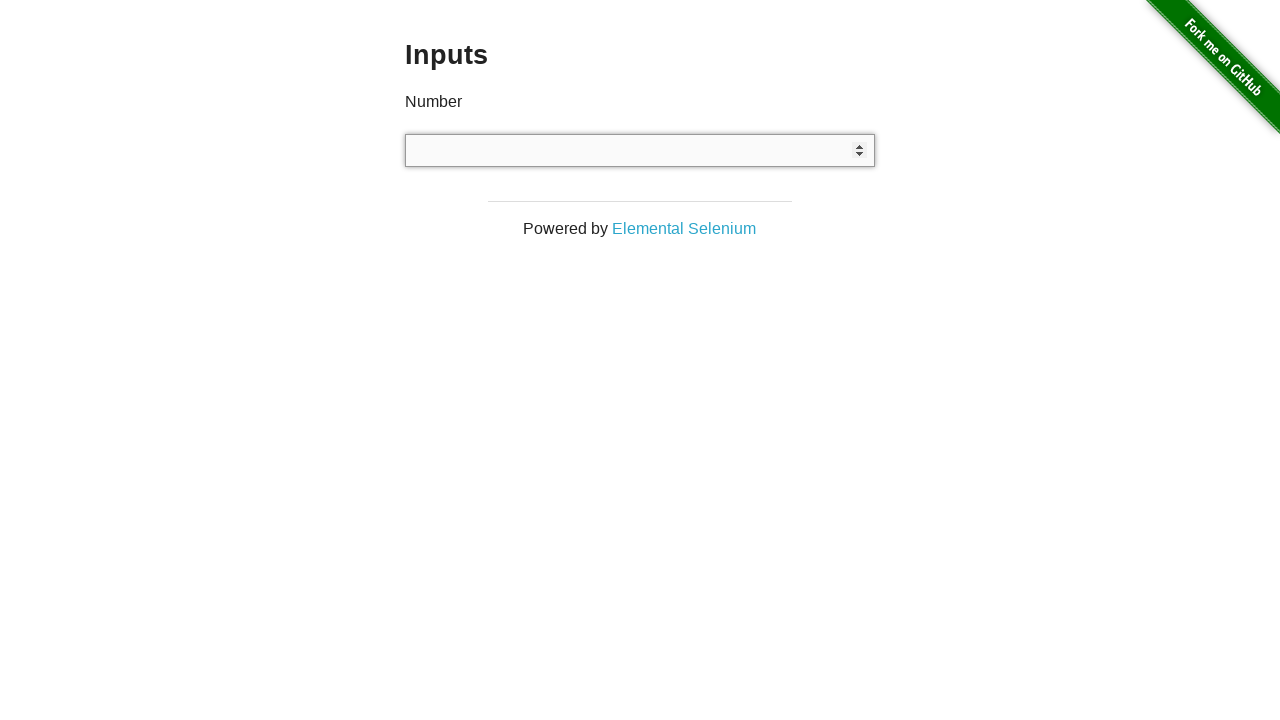